Tests keyboard key press functionality by sending a space key to an element and then sending a left arrow key using the action builder, verifying the result text displays the correct key pressed.

Starting URL: http://the-internet.herokuapp.com/key_presses

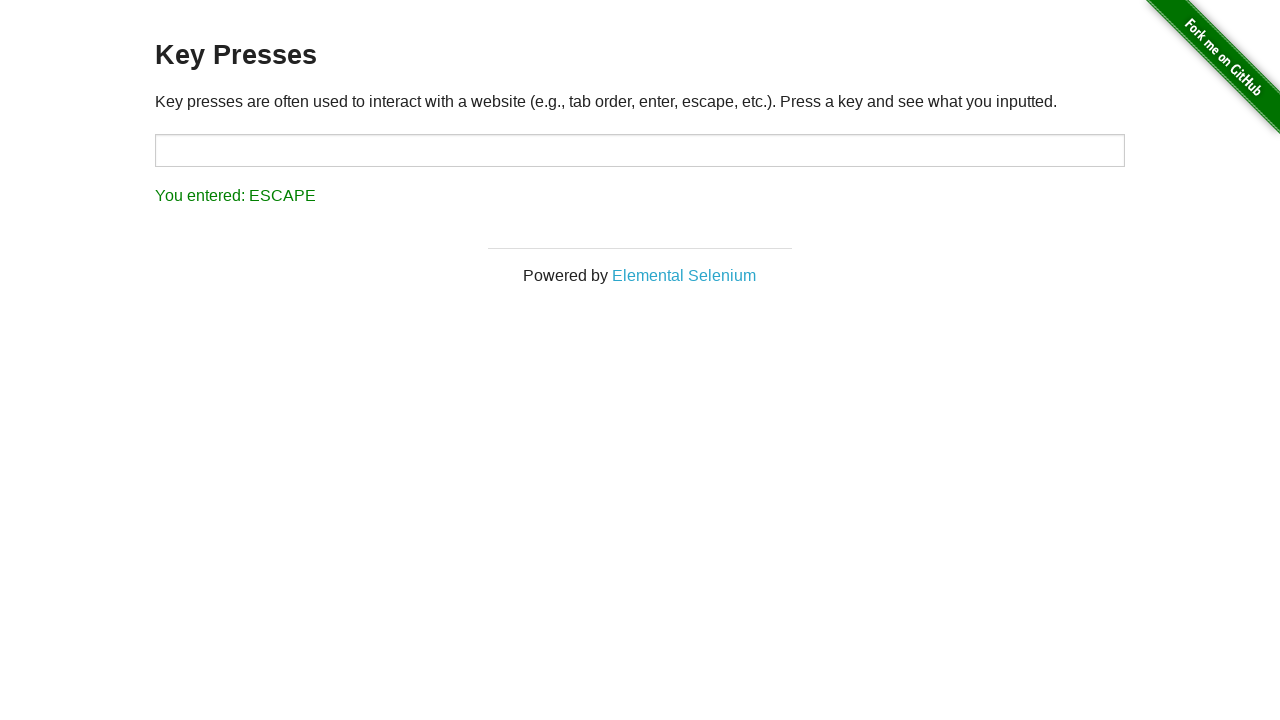

Sent space key to target element on #target
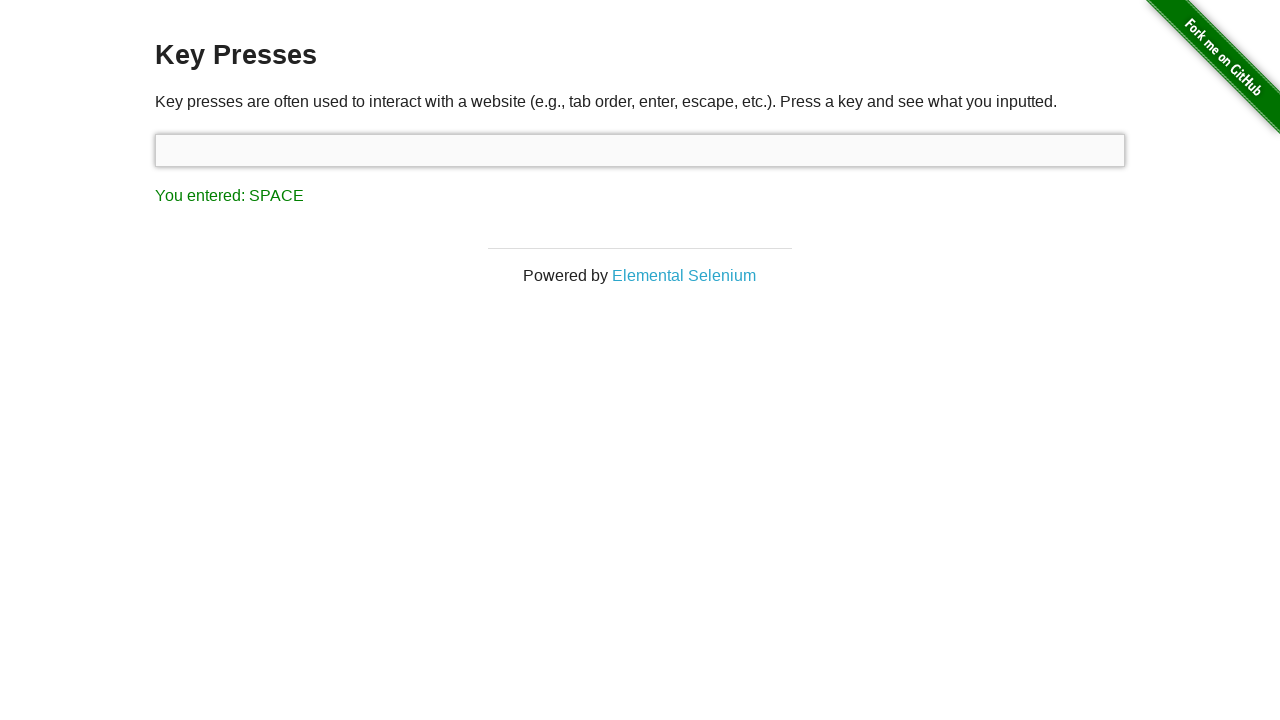

Result element loaded after space key press
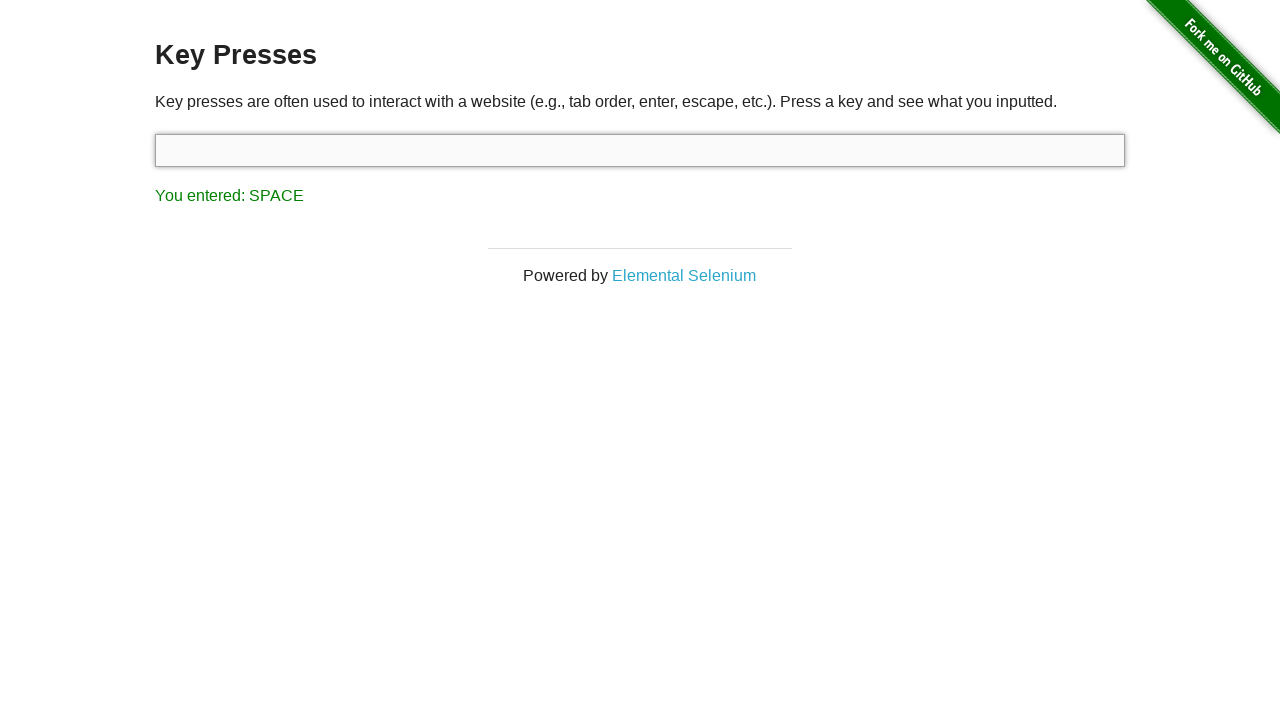

Verified result text displays 'You entered: SPACE'
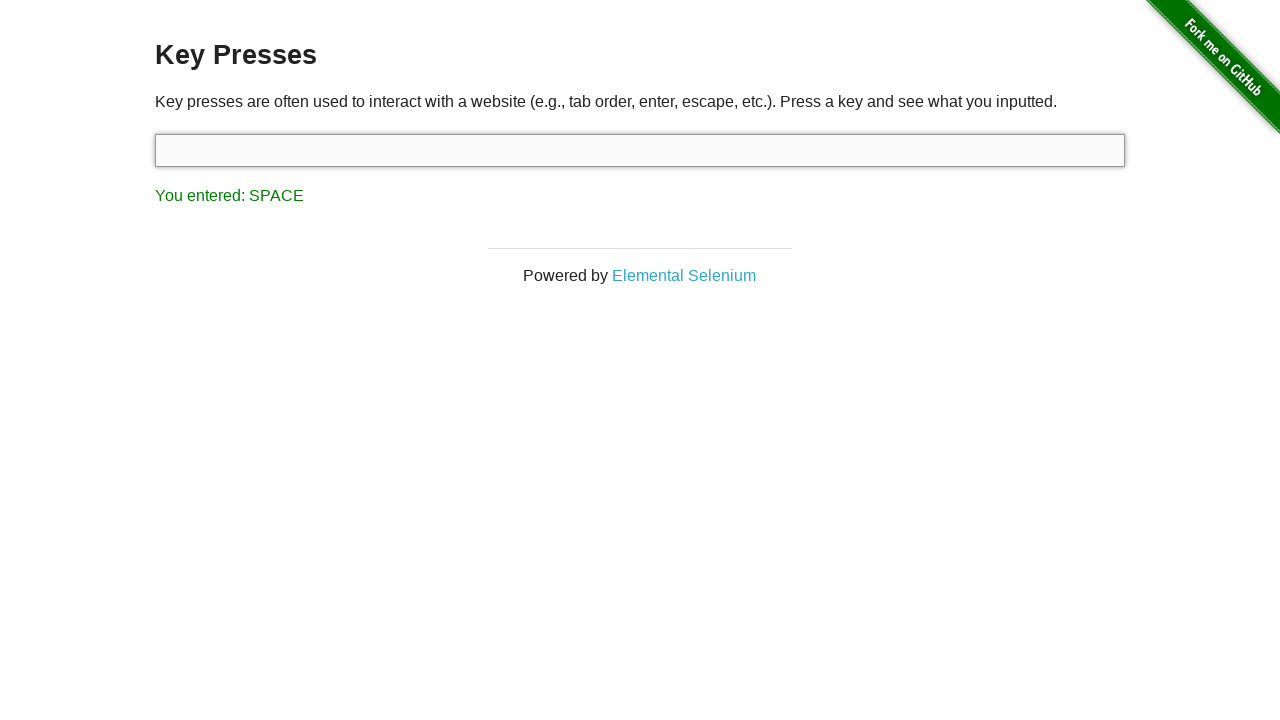

Sent left arrow key using keyboard action builder
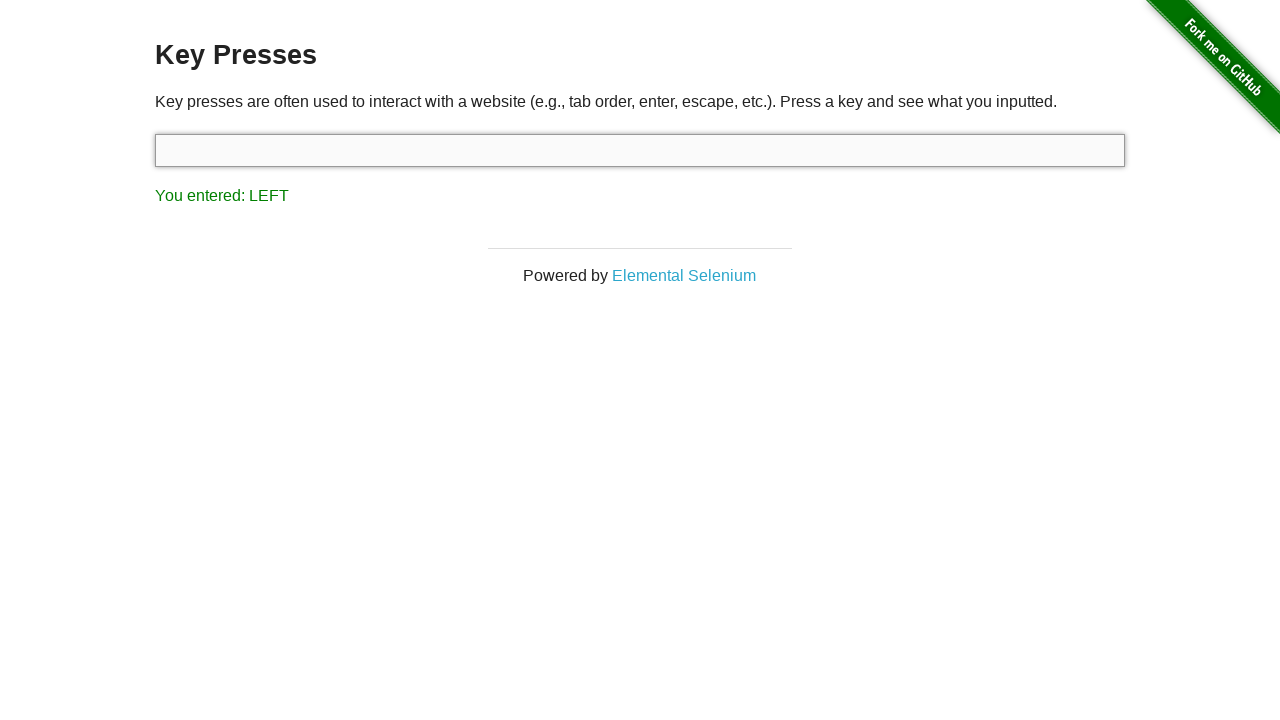

Verified result text displays 'You entered: LEFT'
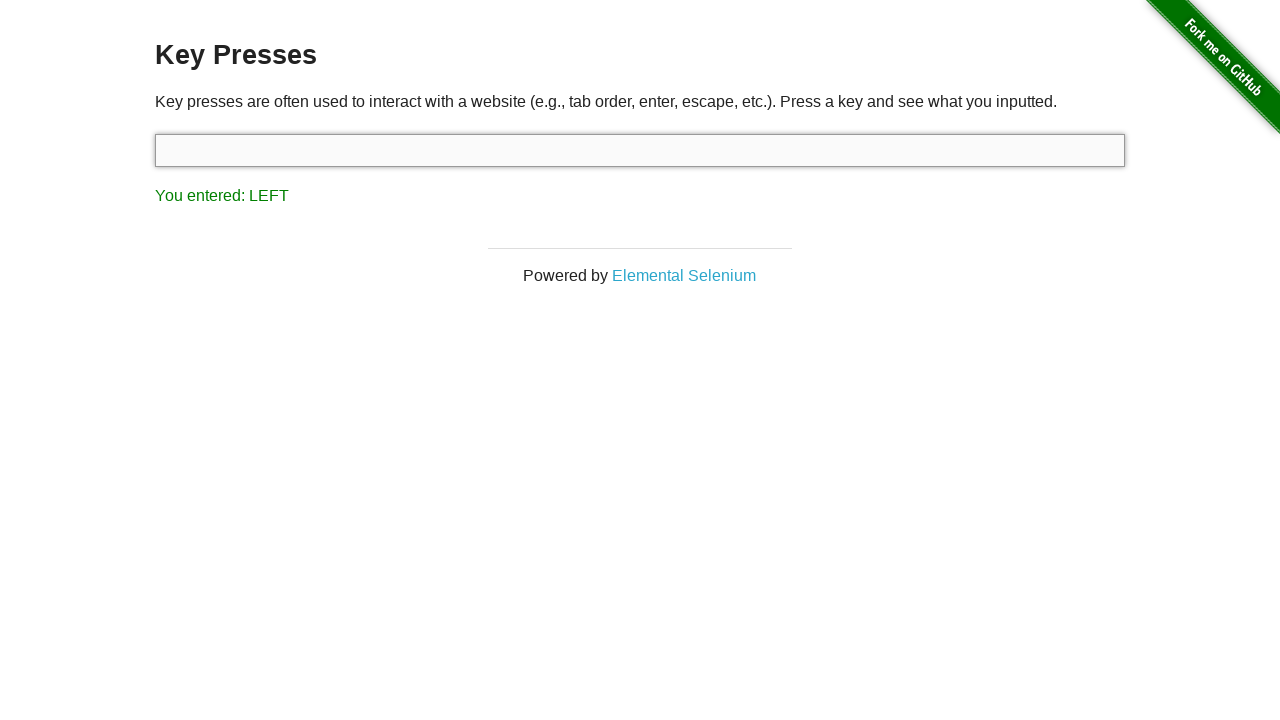

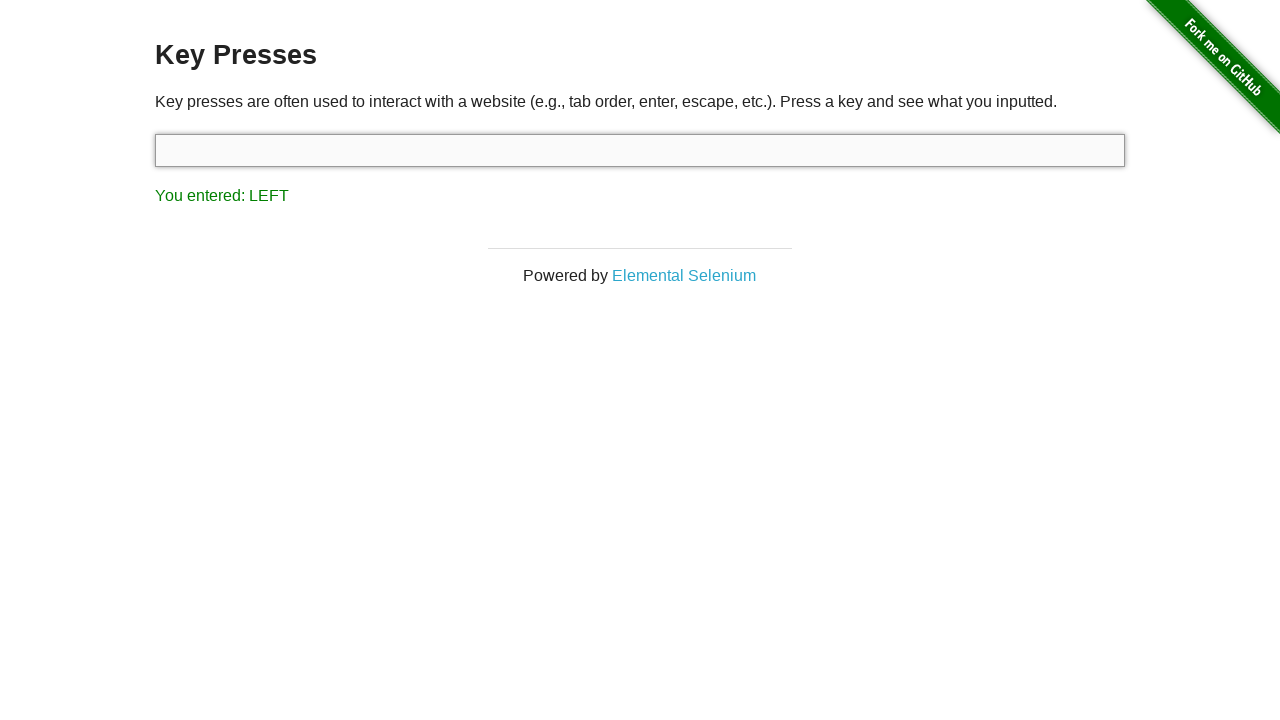